Tests form submission with only required fields filled (lastname, name, patronymic, email, message) and verifies successful submission feedback appears

Starting URL: http://hflabs.github.io/suggestions-demo/

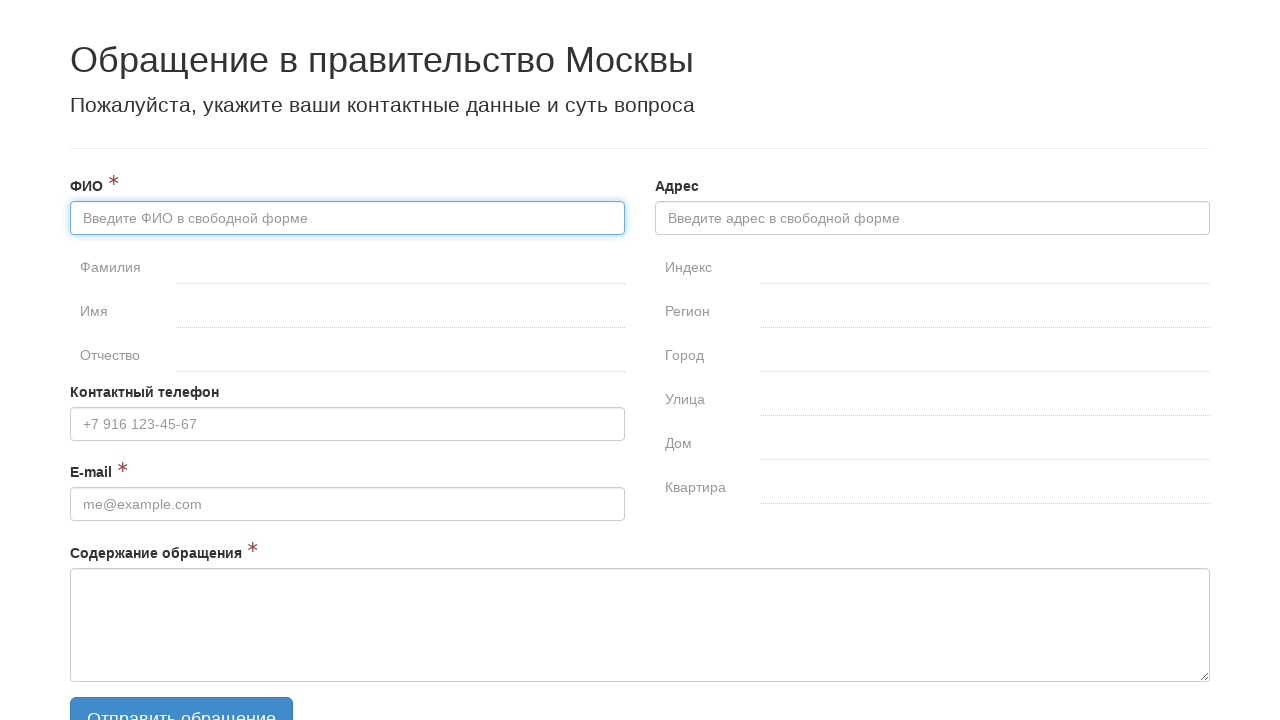

Filled lastname field with 'Иванов' on #fullname-surname
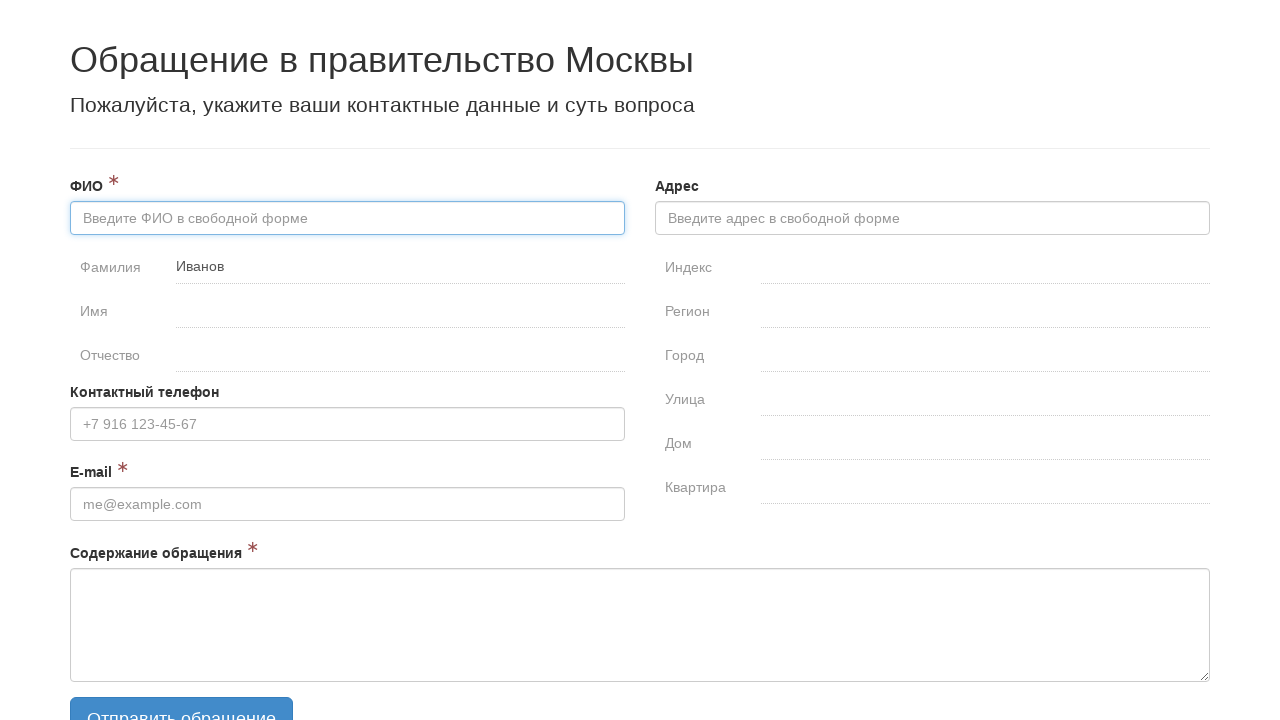

Filled name field with 'Иван' on #fullname-name
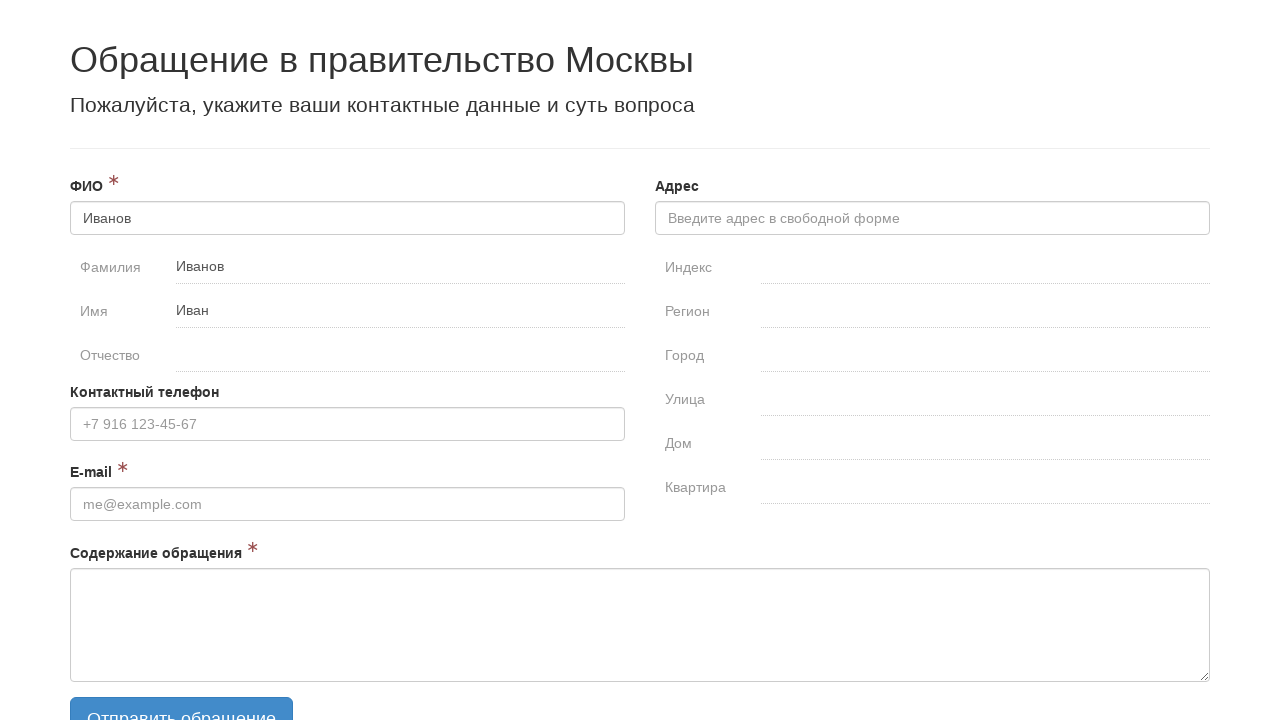

Filled patronymic field with 'Иванович' on #fullname-patronymic
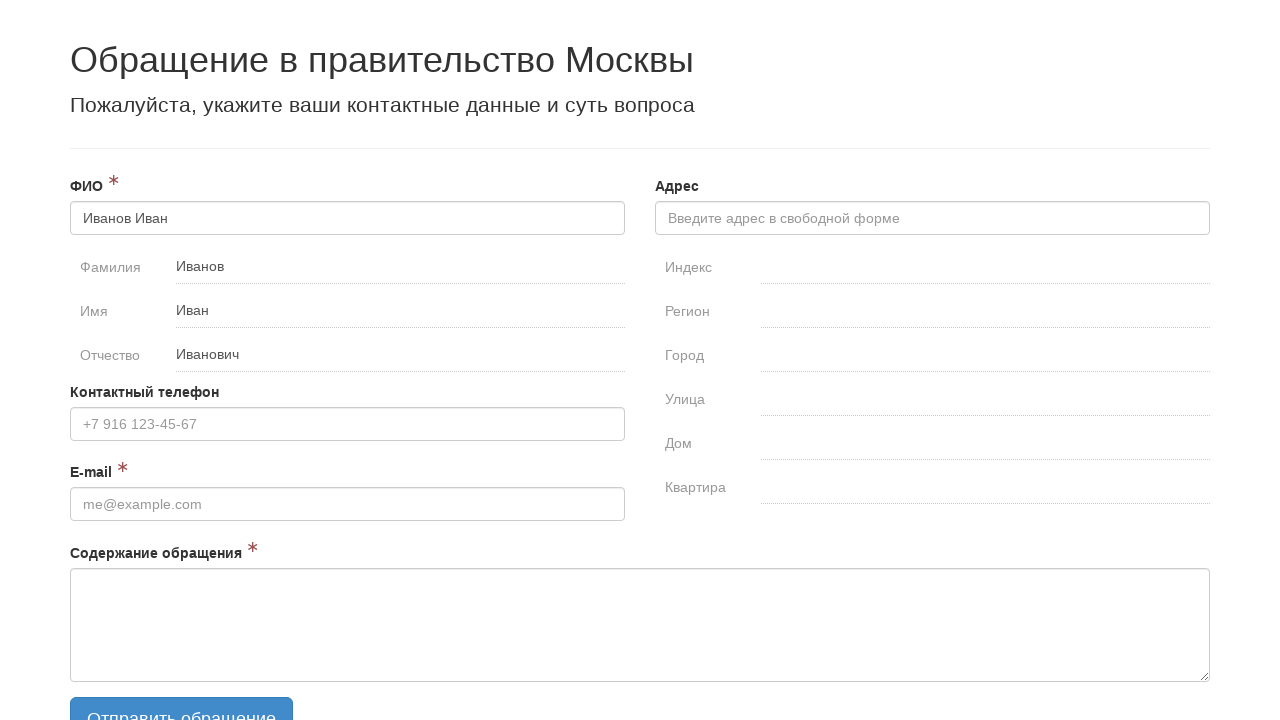

Filled email field with 'aa@mail.ru' on #email
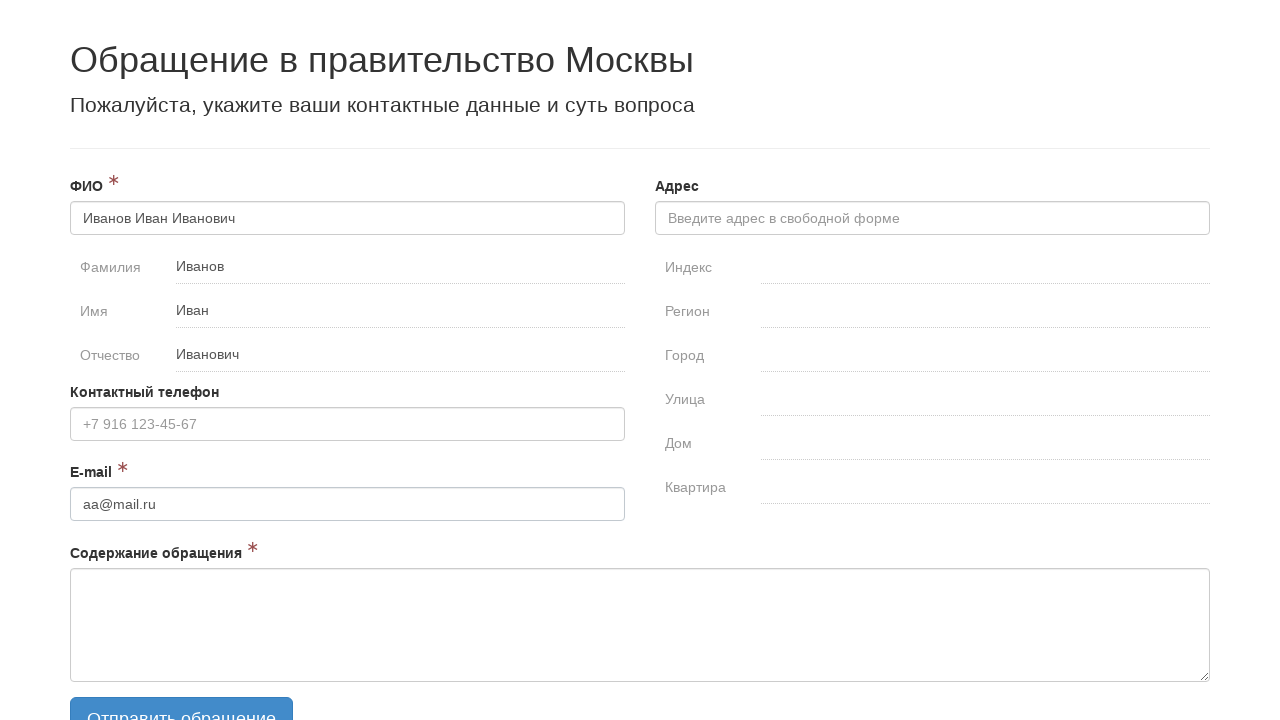

Filled message field with 'abc' on #message
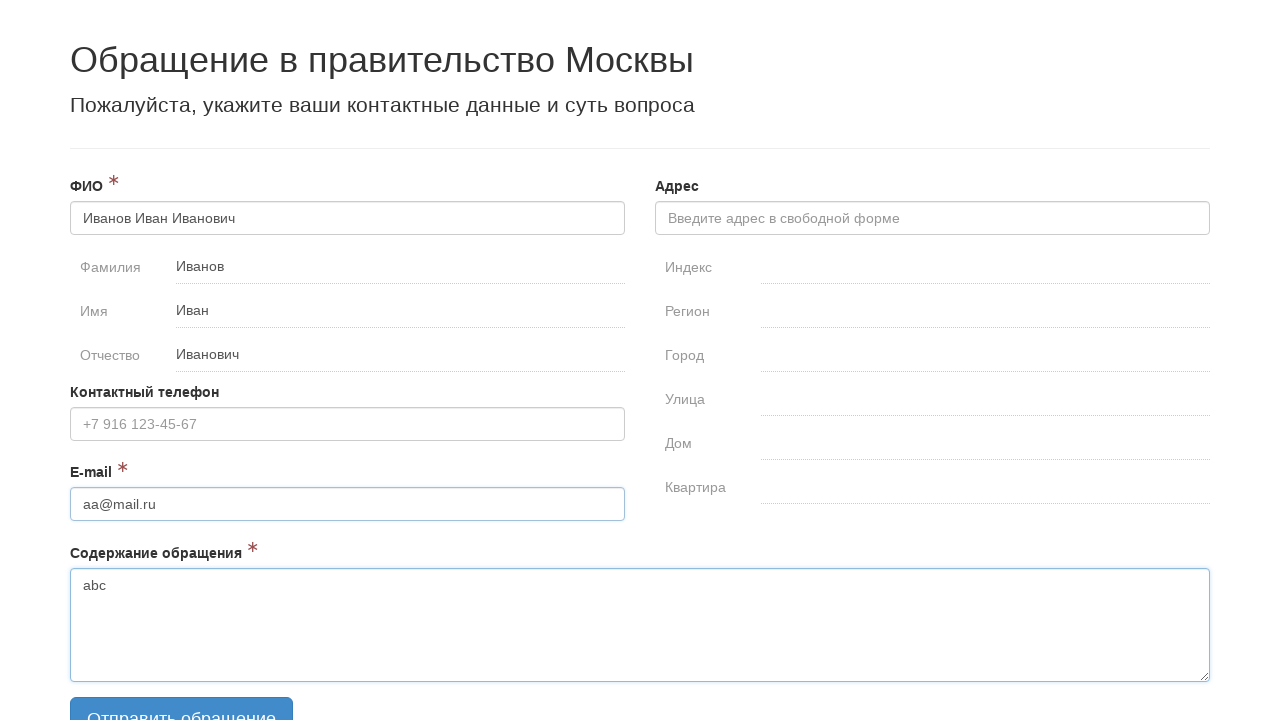

Clicked send button to submit form with required fields at (182, 697) on .btn-primary
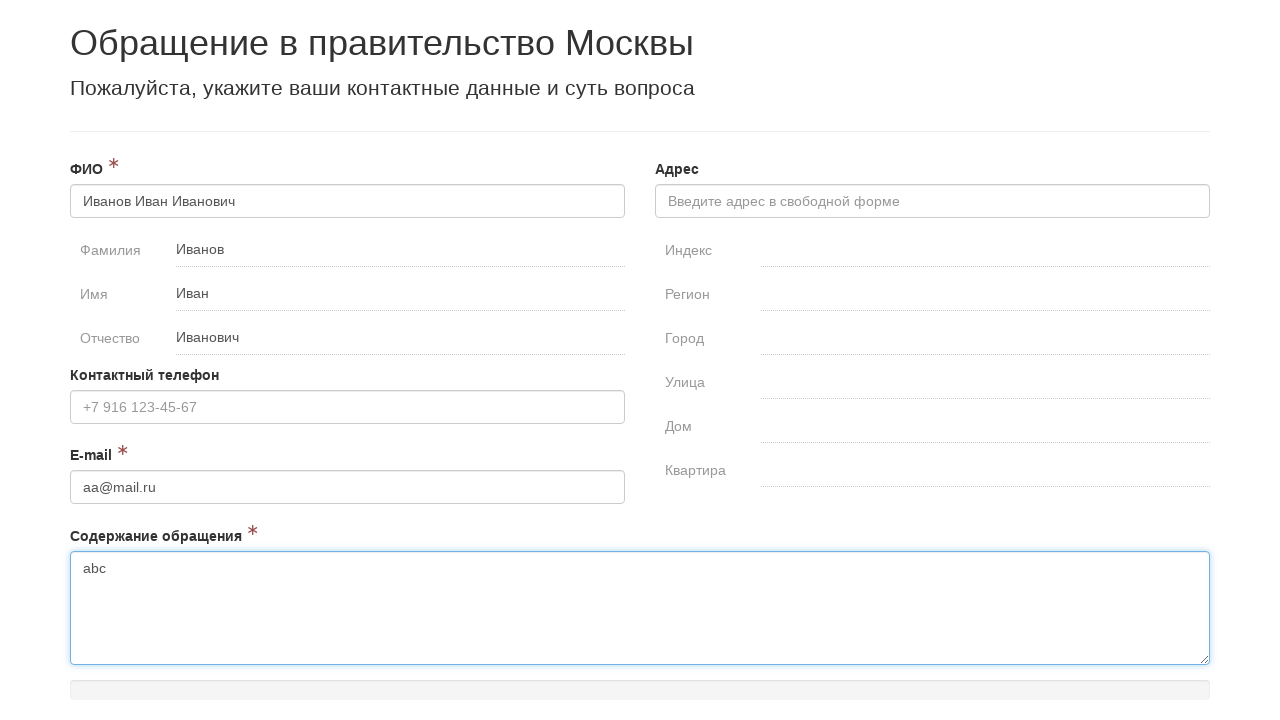

Feedback dialog appeared confirming successful form submission
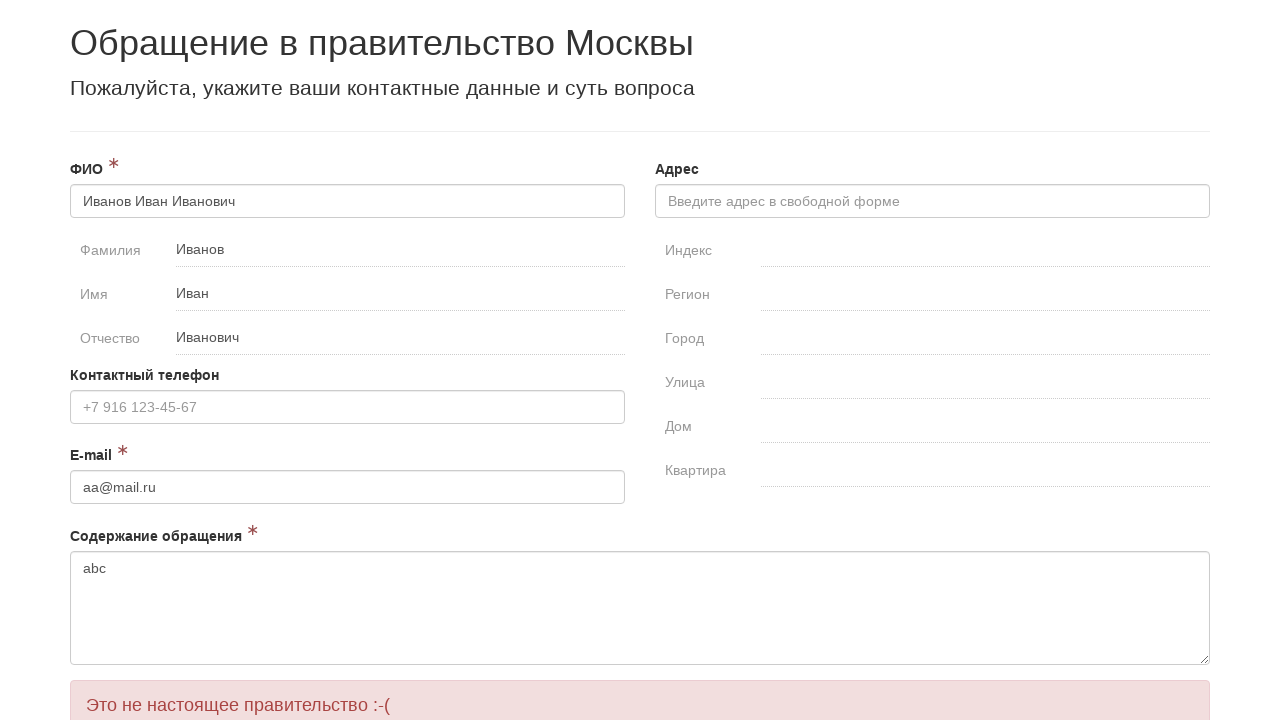

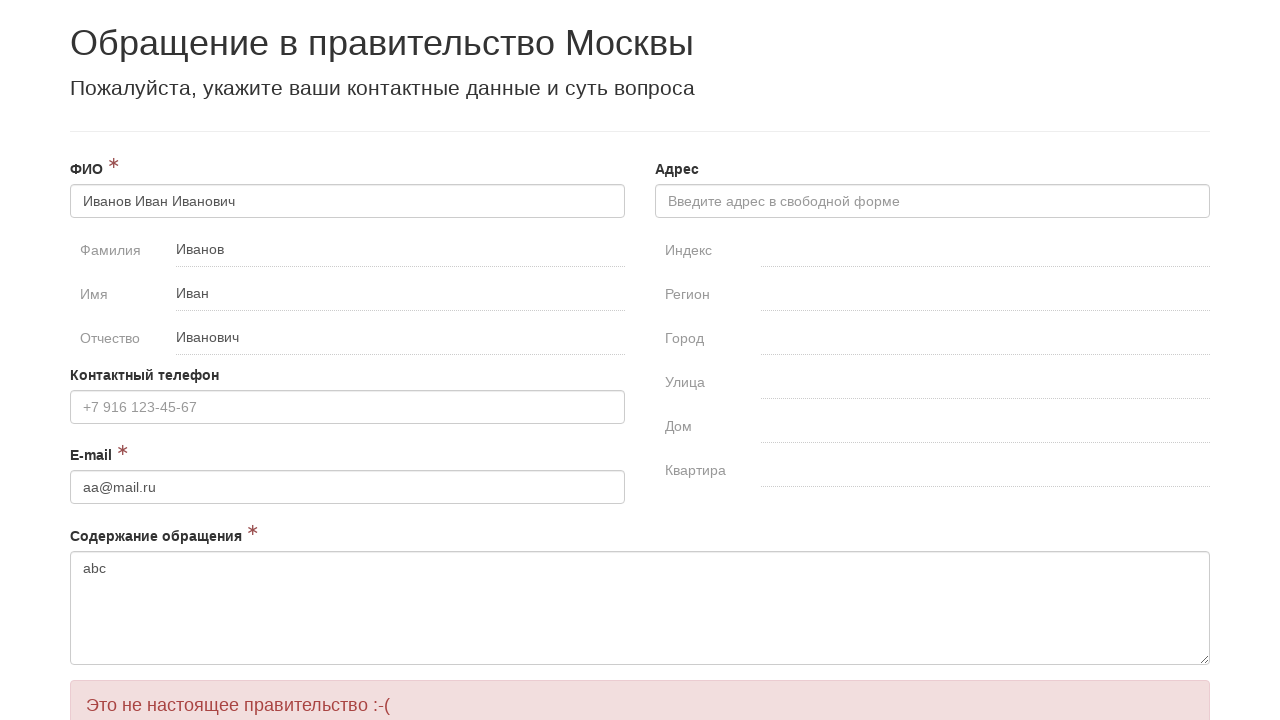